Tests dropdown selection functionality including both single-select and multi-select dropdowns, demonstrating various selection methods

Starting URL: https://demoqa.com/select-menu

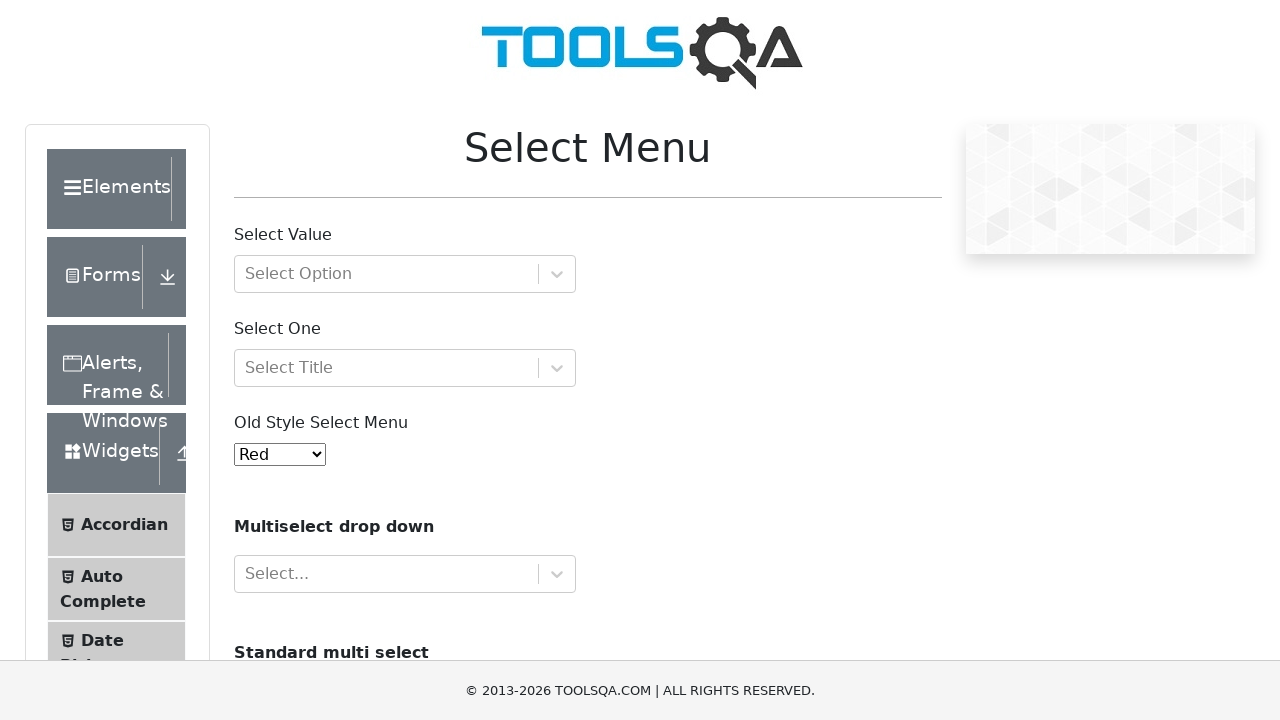

Scrolled to multi-select car dropdown
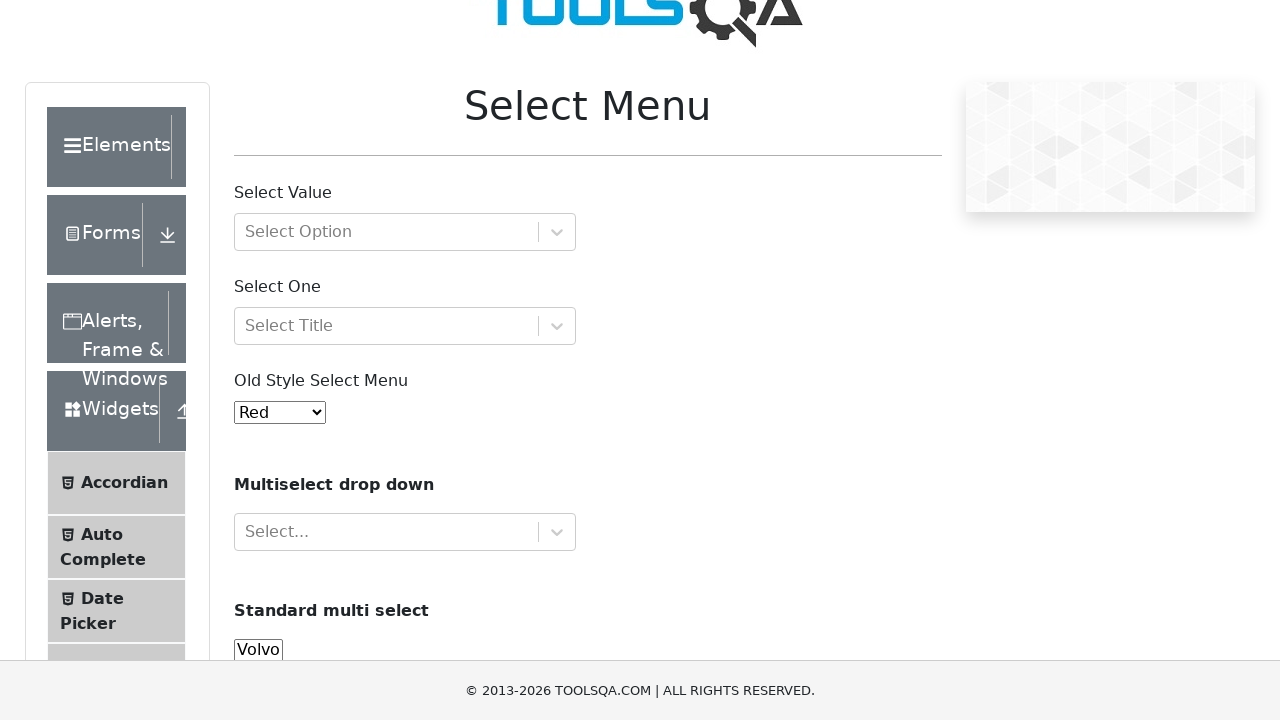

Selected car option at index 0 on select[name='cars']
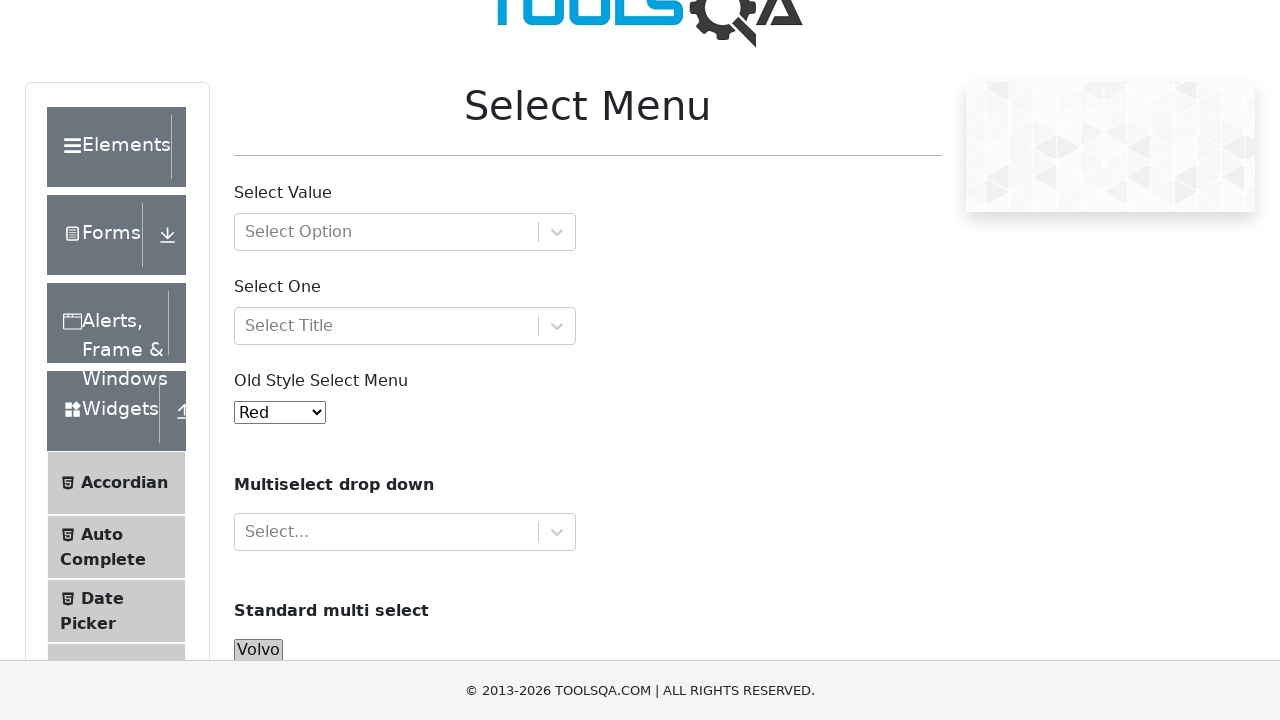

Selected first three car options by value on select[name='cars']
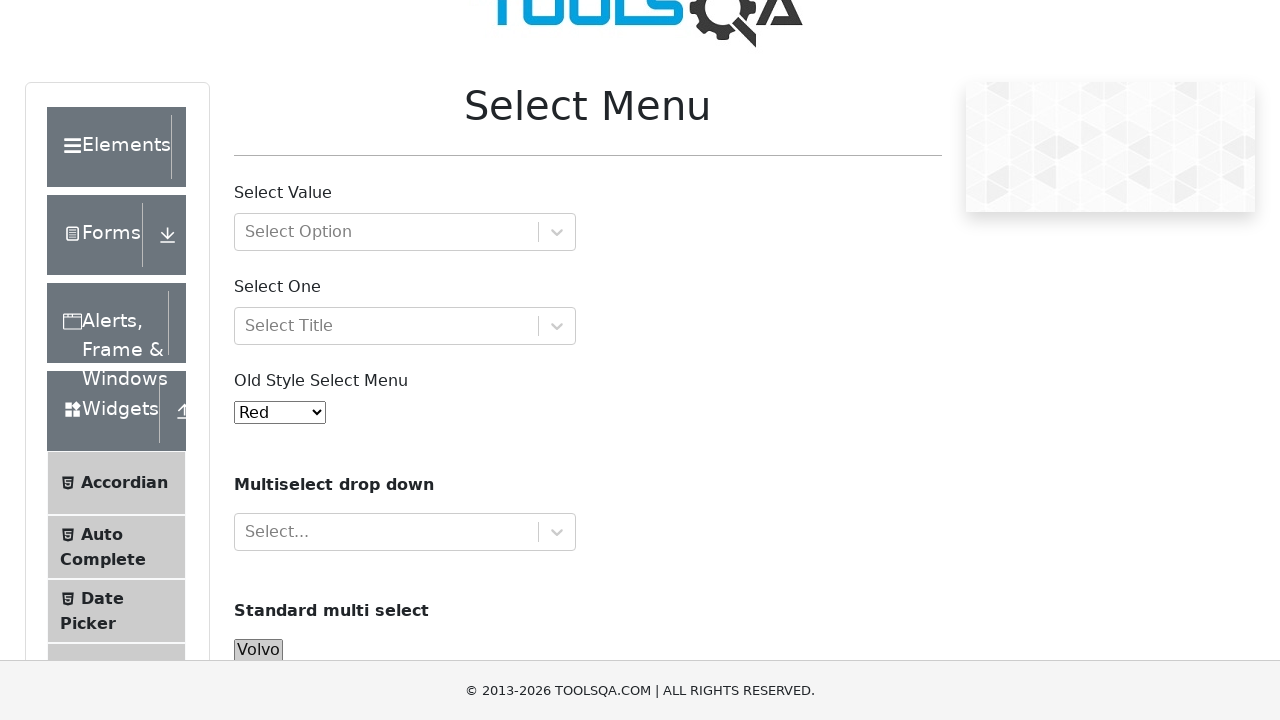

Retrieved current selected car option values
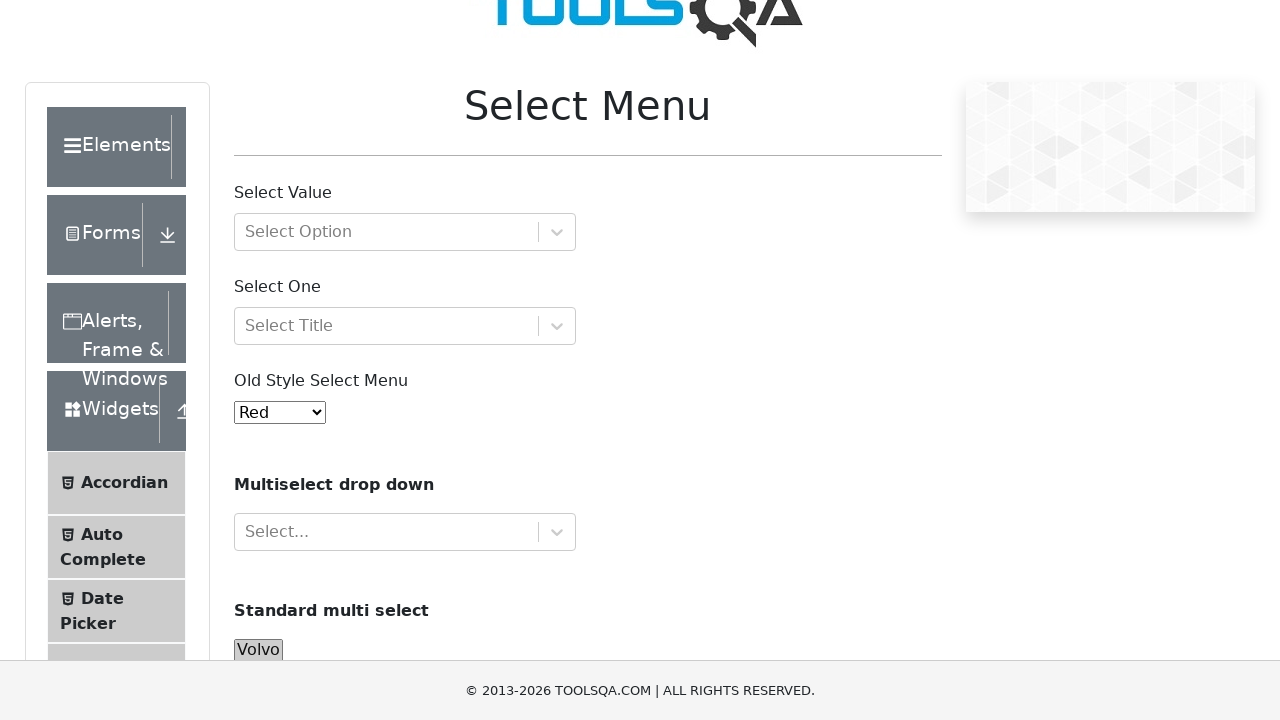

Deselected car option at index 1
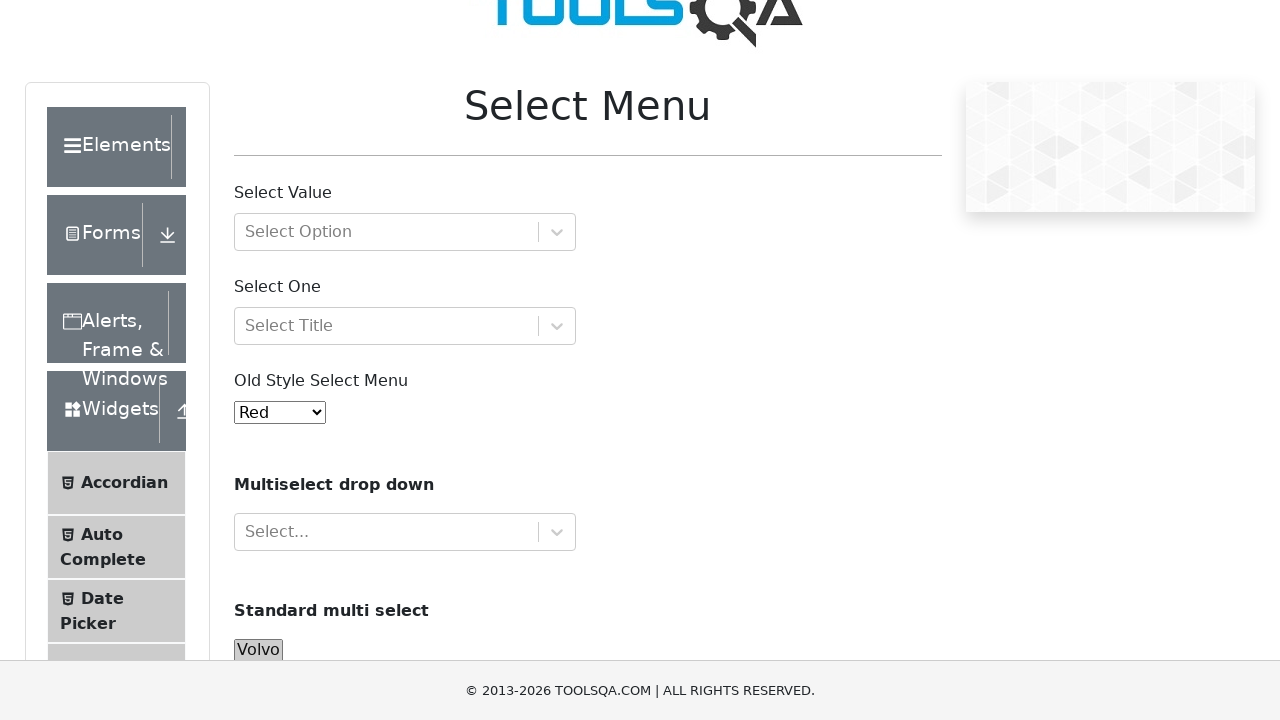

Selected 'Audi' from car dropdown by visible text on select[name='cars']
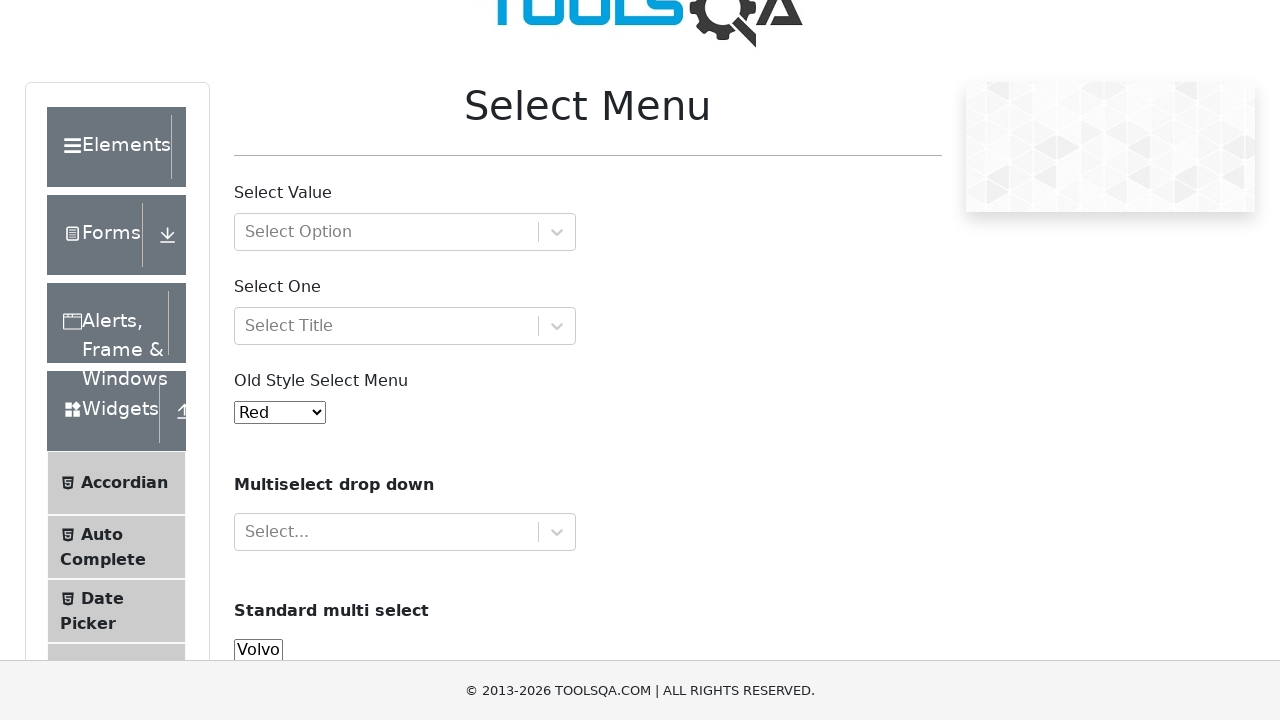

Selected 'Saab' from car dropdown by value on select[name='cars']
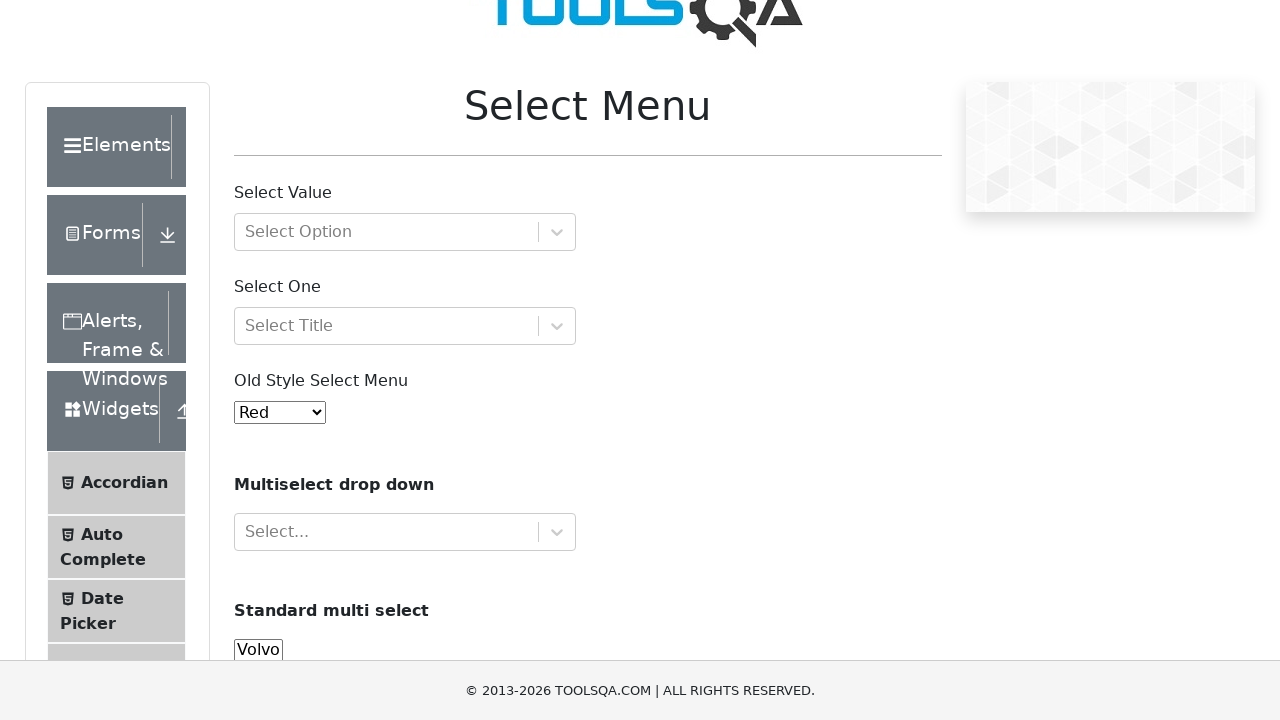

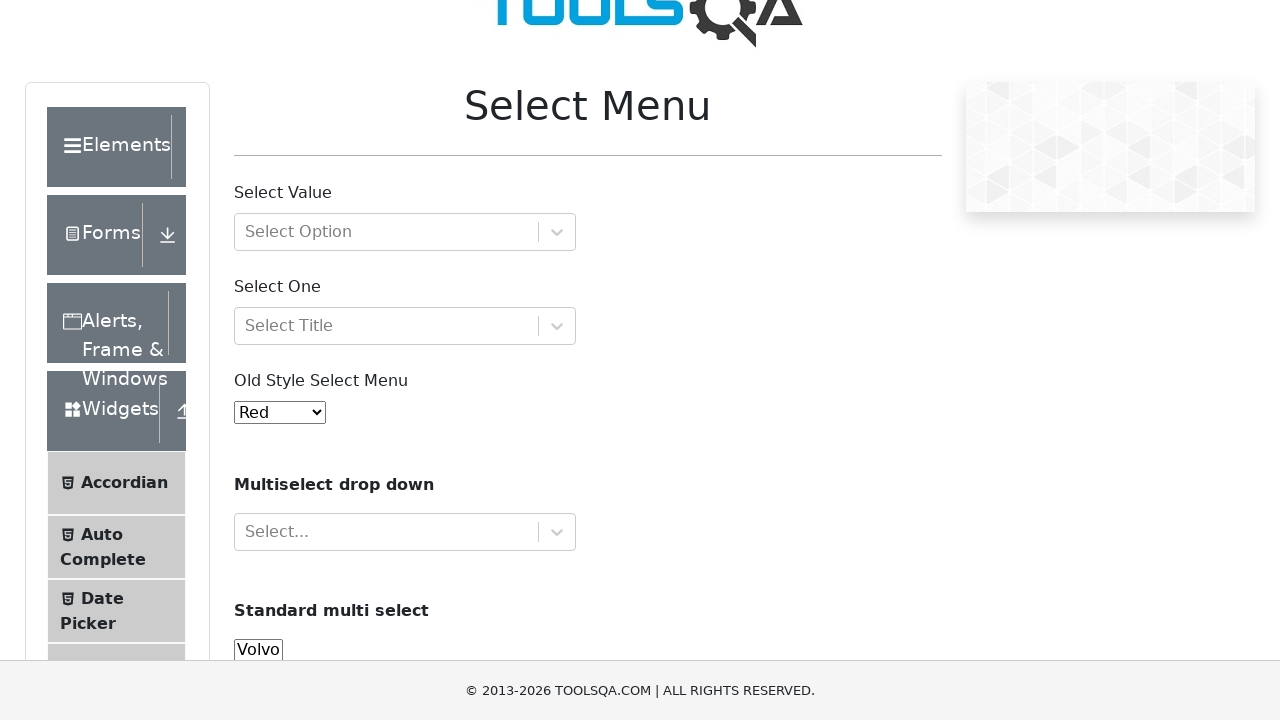